Tests radio button and checkbox selection on an automation practice page by clicking on a radio button and a checkbox if they are not already selected

Starting URL: https://rahulshettyacademy.com/AutomationPractice/

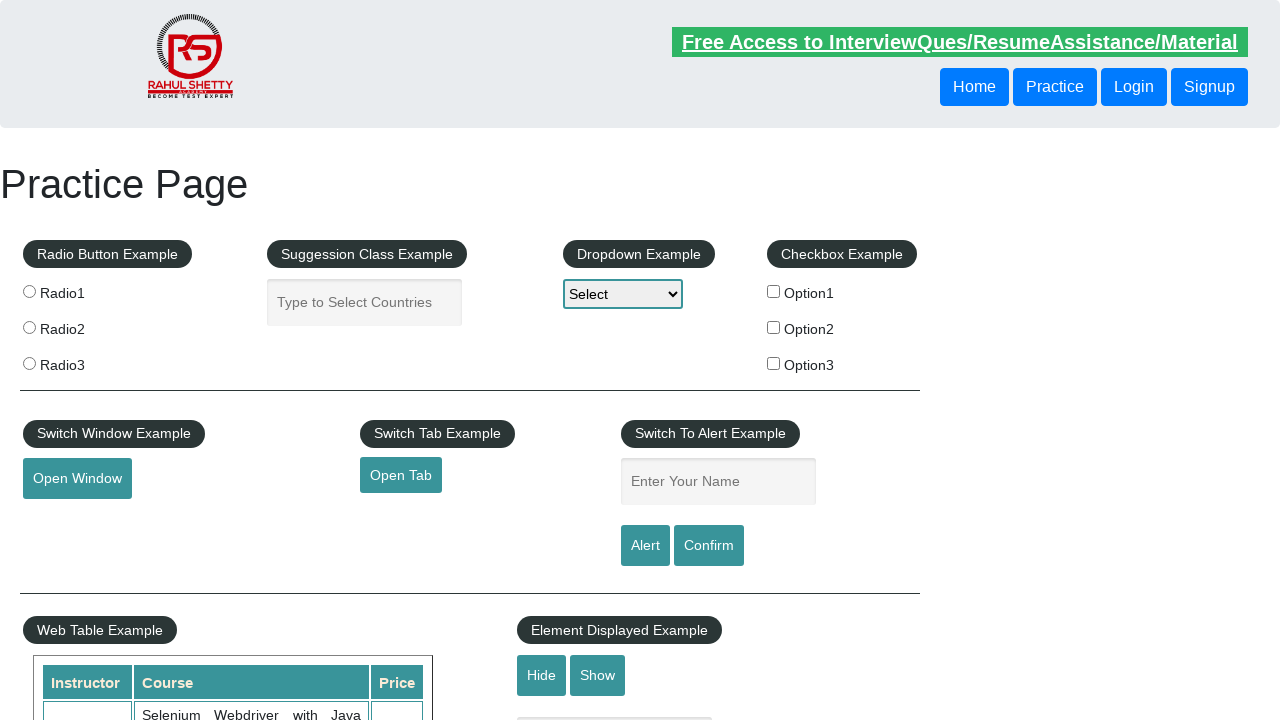

Navigated to Rahul Shetty Academy automation practice page
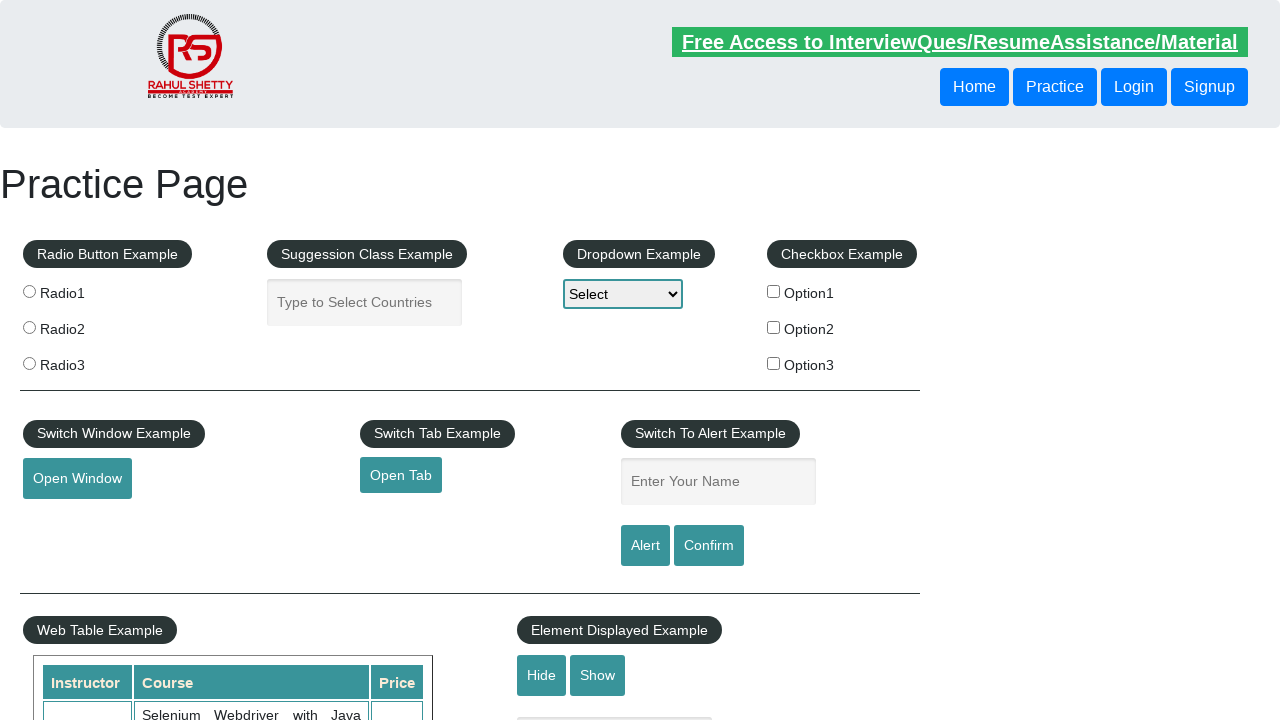

Located radio button with value 'radio1'
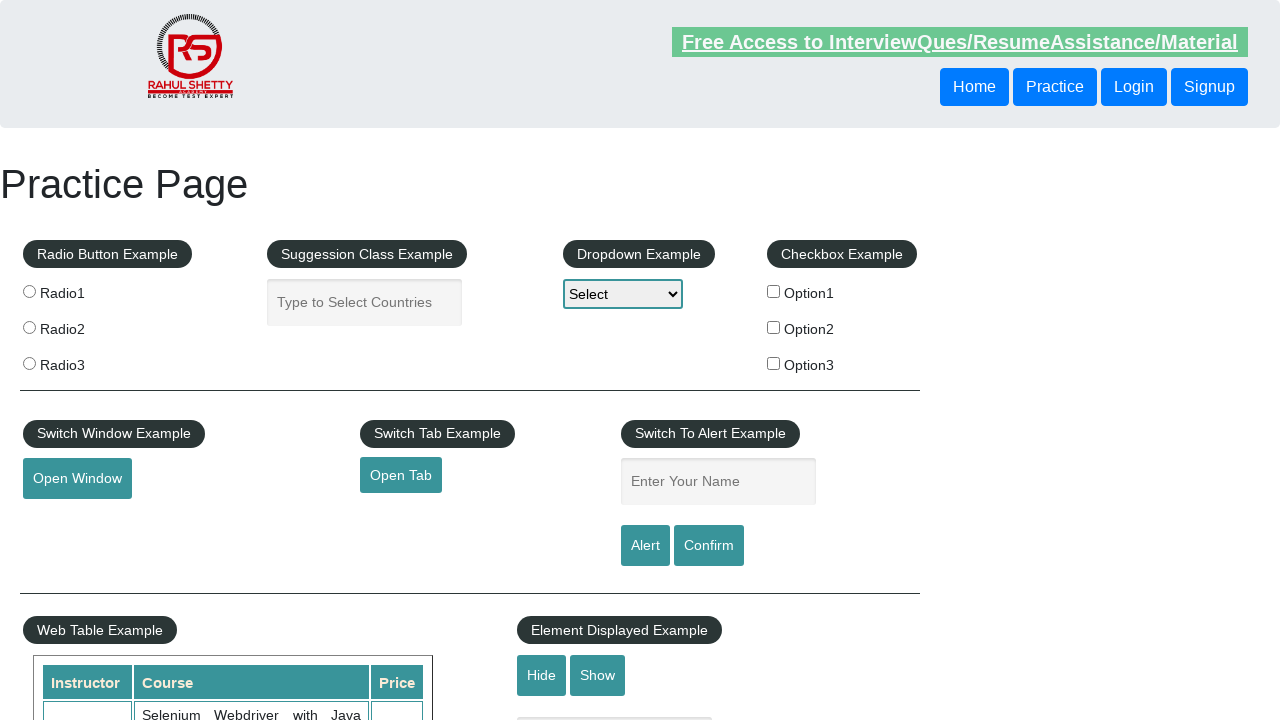

Verified radio button is not checked
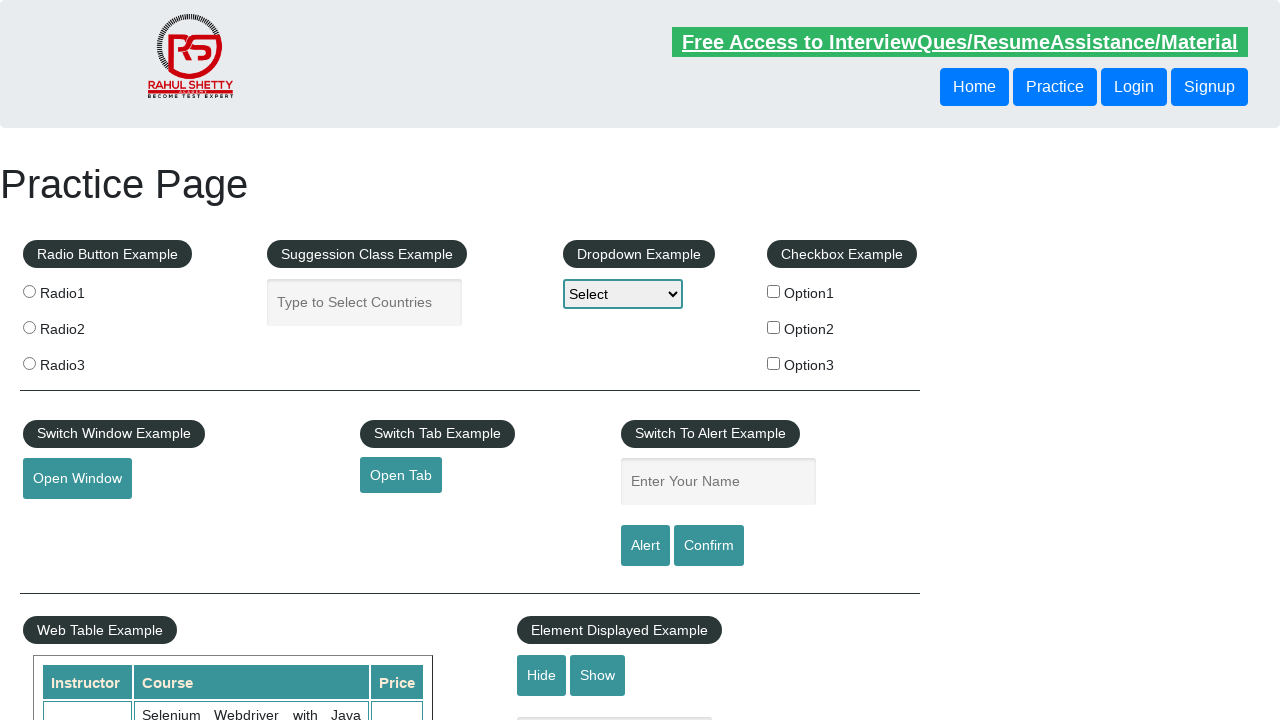

Clicked radio button to select it at (29, 291) on xpath=//*[@value='radio1']
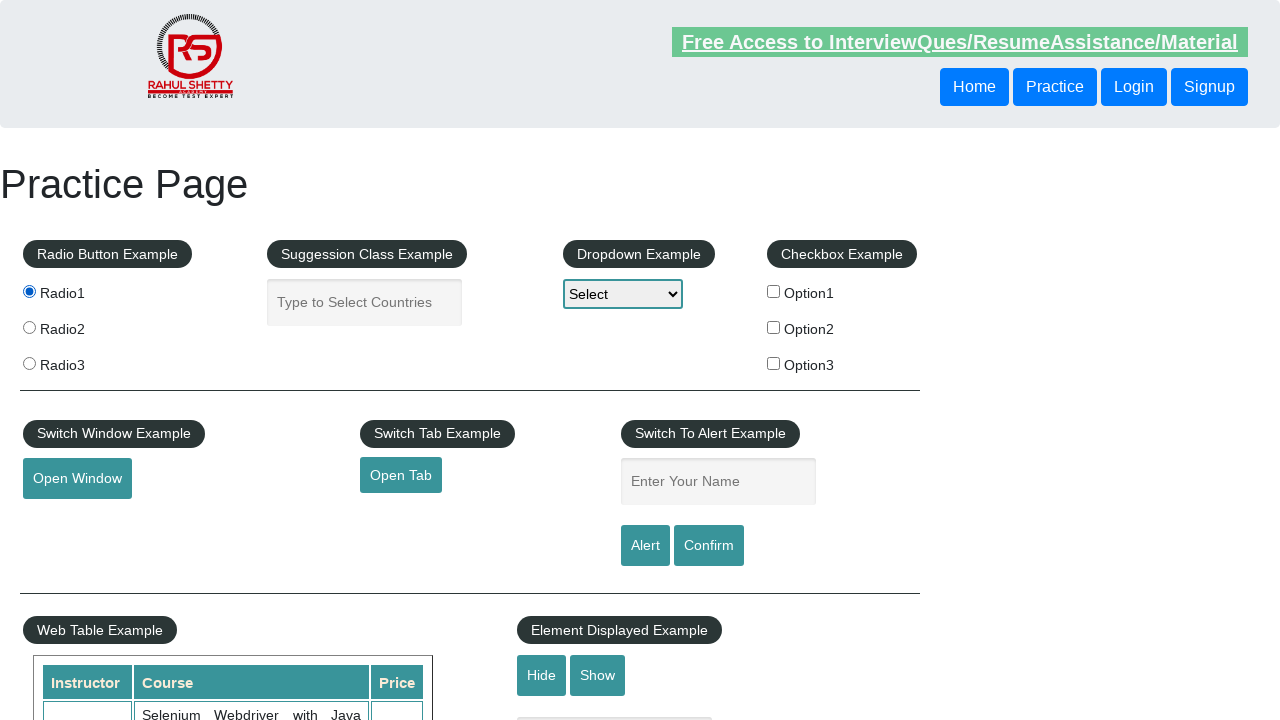

Located checkbox with id 'checkBoxOption1'
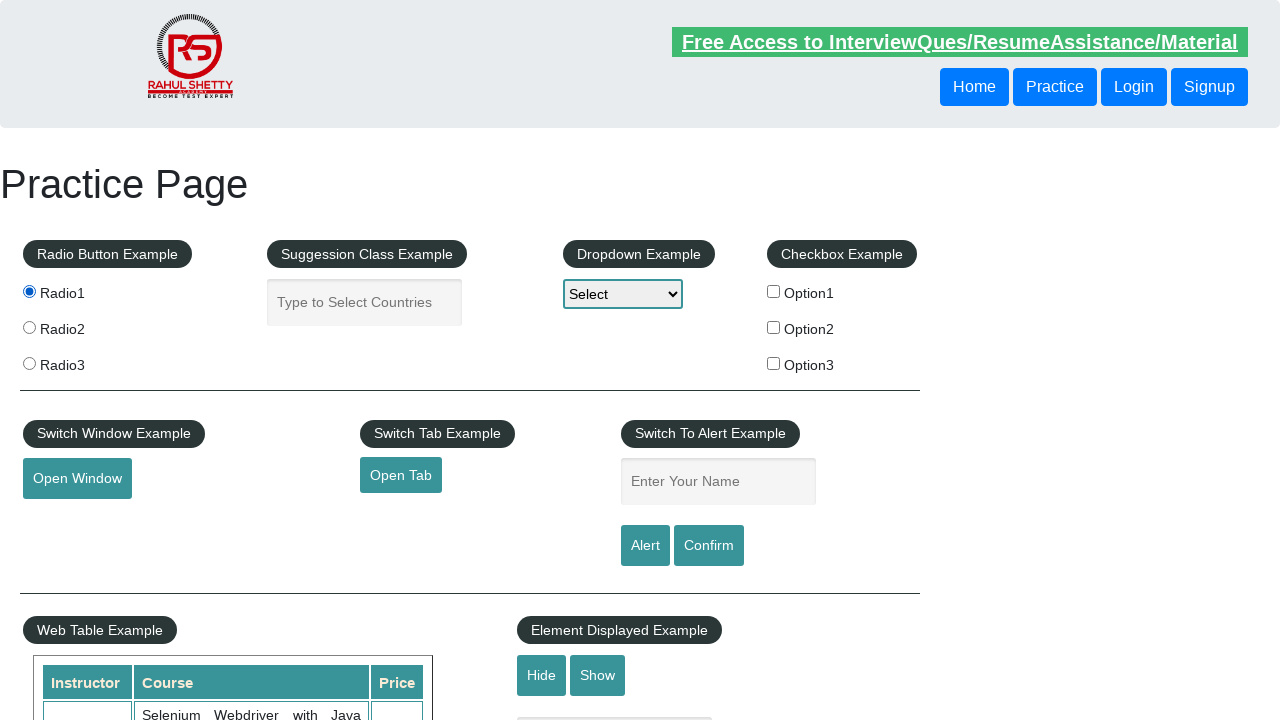

Verified checkbox is not checked
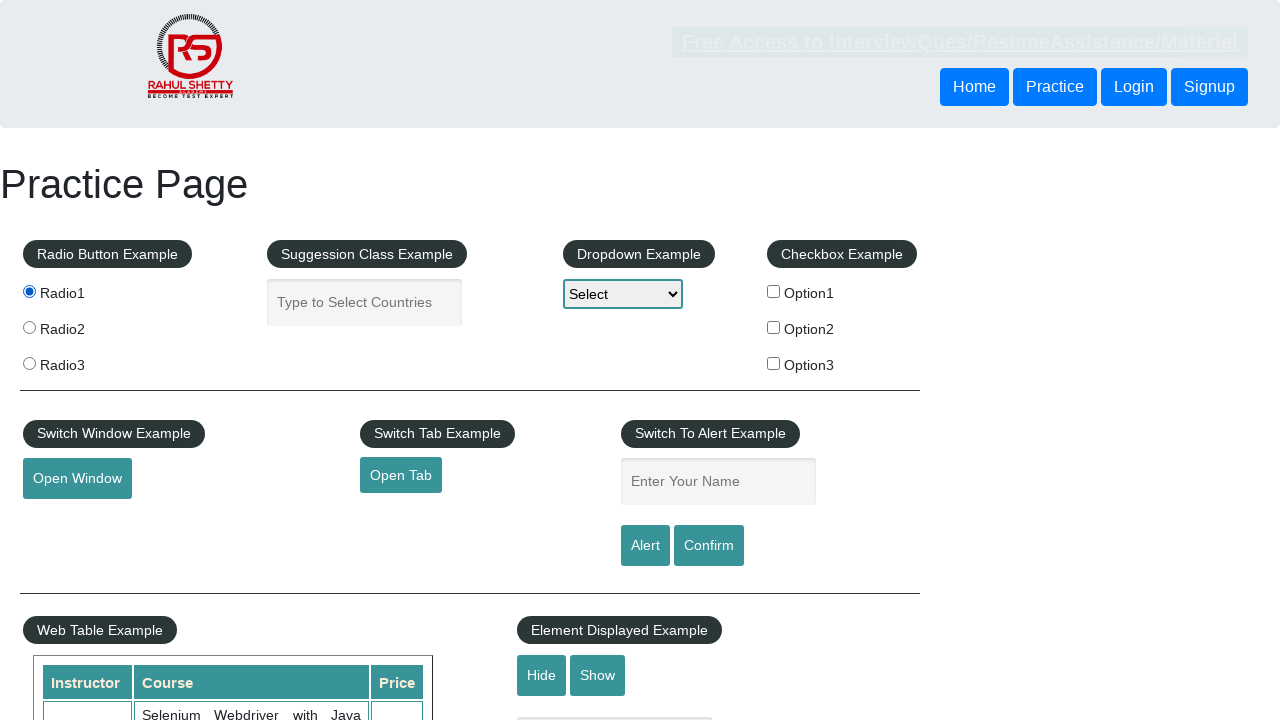

Clicked checkbox to select it at (774, 291) on xpath=//*[@id='checkBoxOption1']
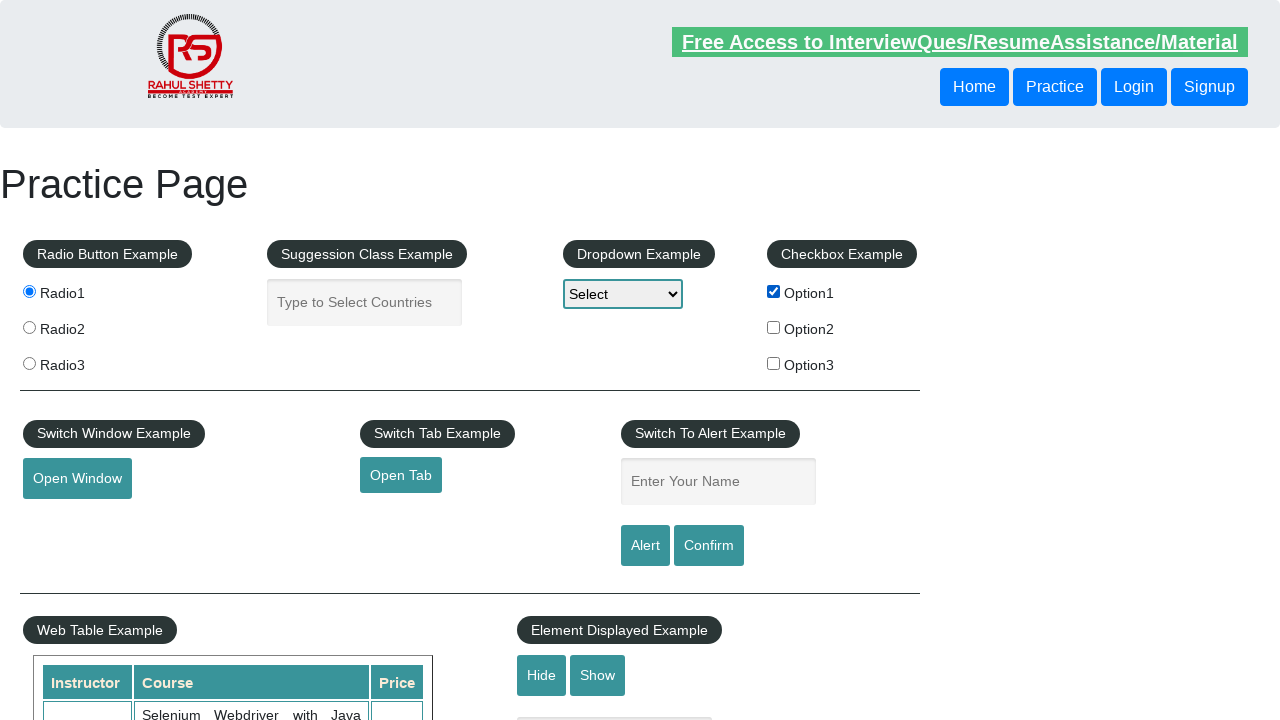

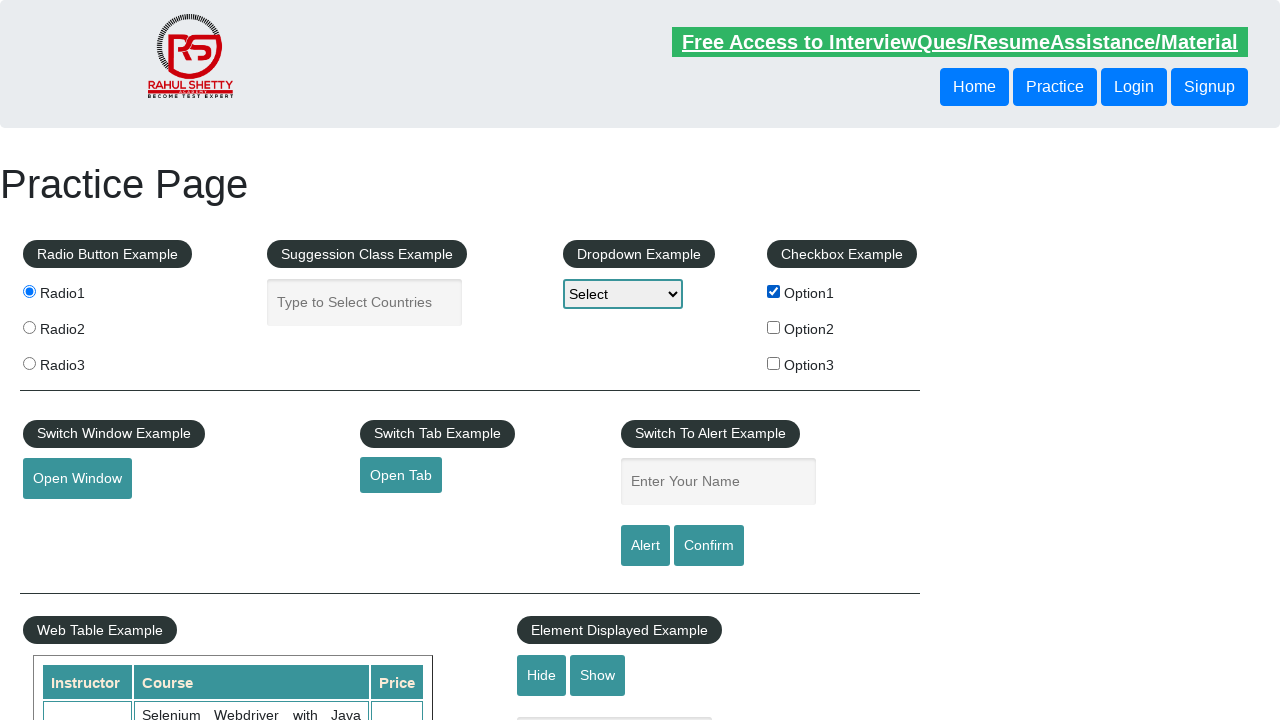